Tests clicking a custom checkbox on a test automation practice page by locating and clicking a specific checkbox element.

Starting URL: https://testautomationpractice.blogspot.com/

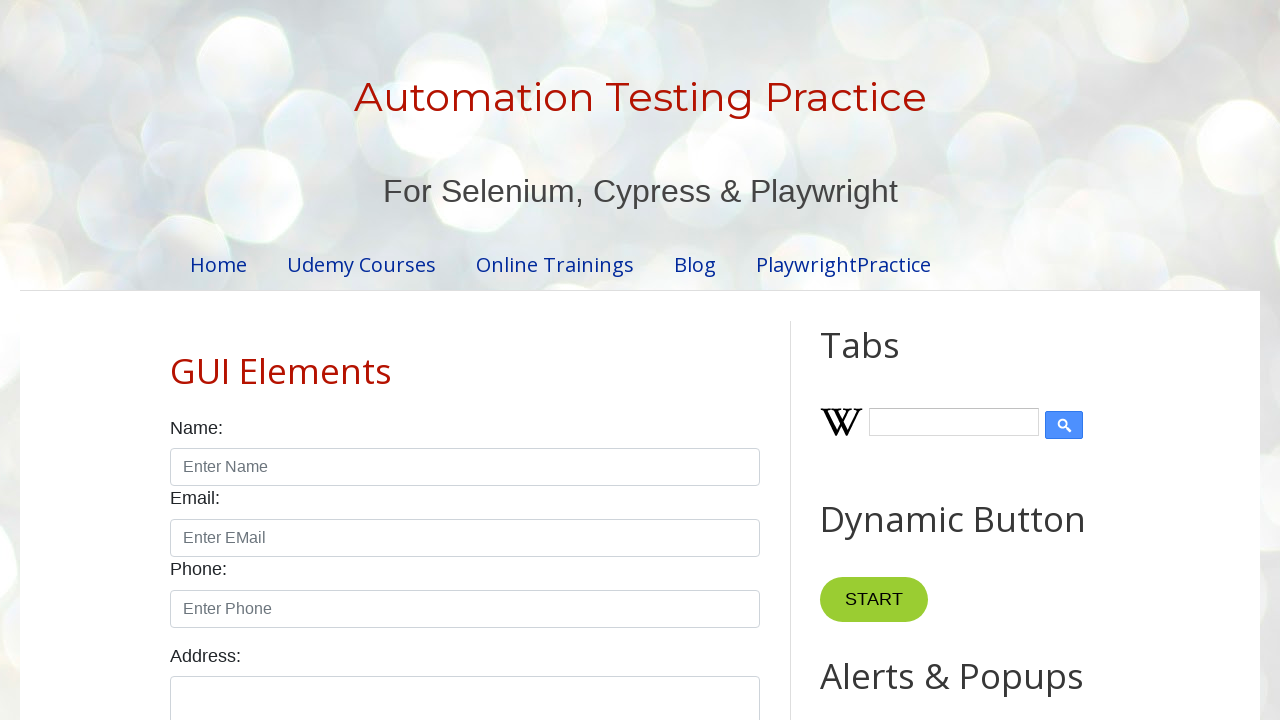

Clicked custom checkbox element on test automation practice page at (210, 360) on xpath=//div[@class='blog-posts hfeed']//div[4]//div[1]
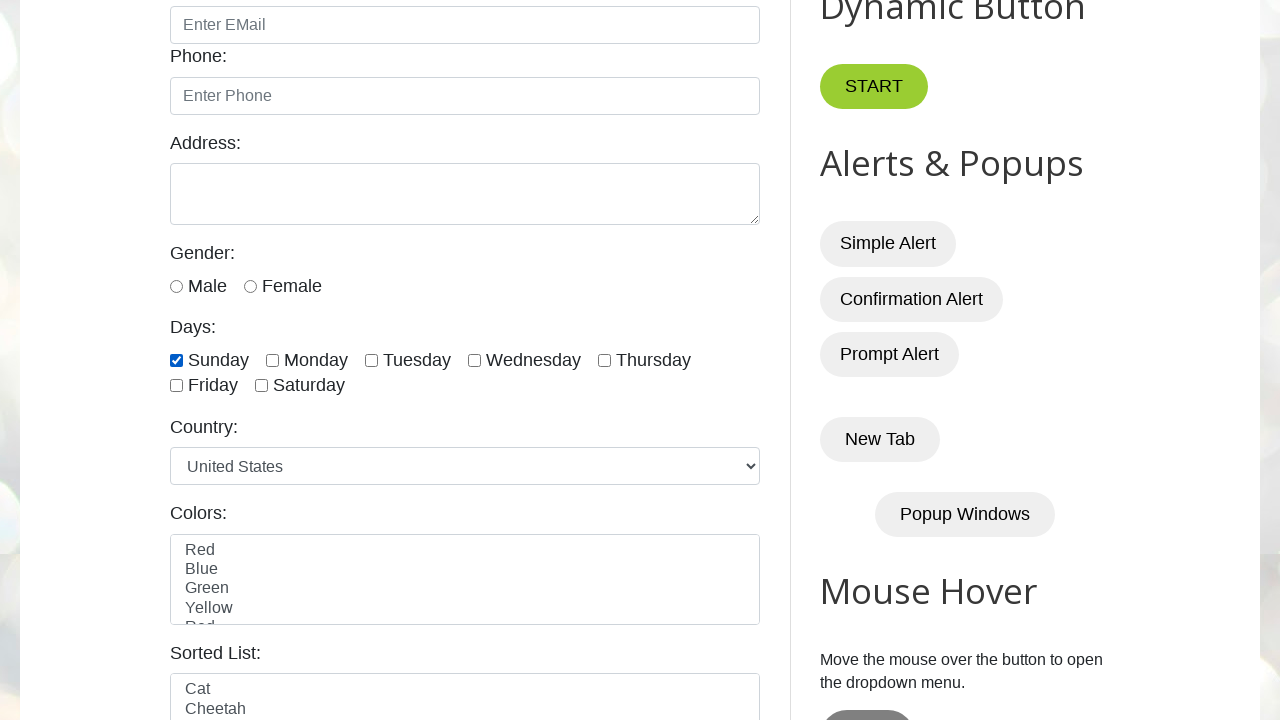

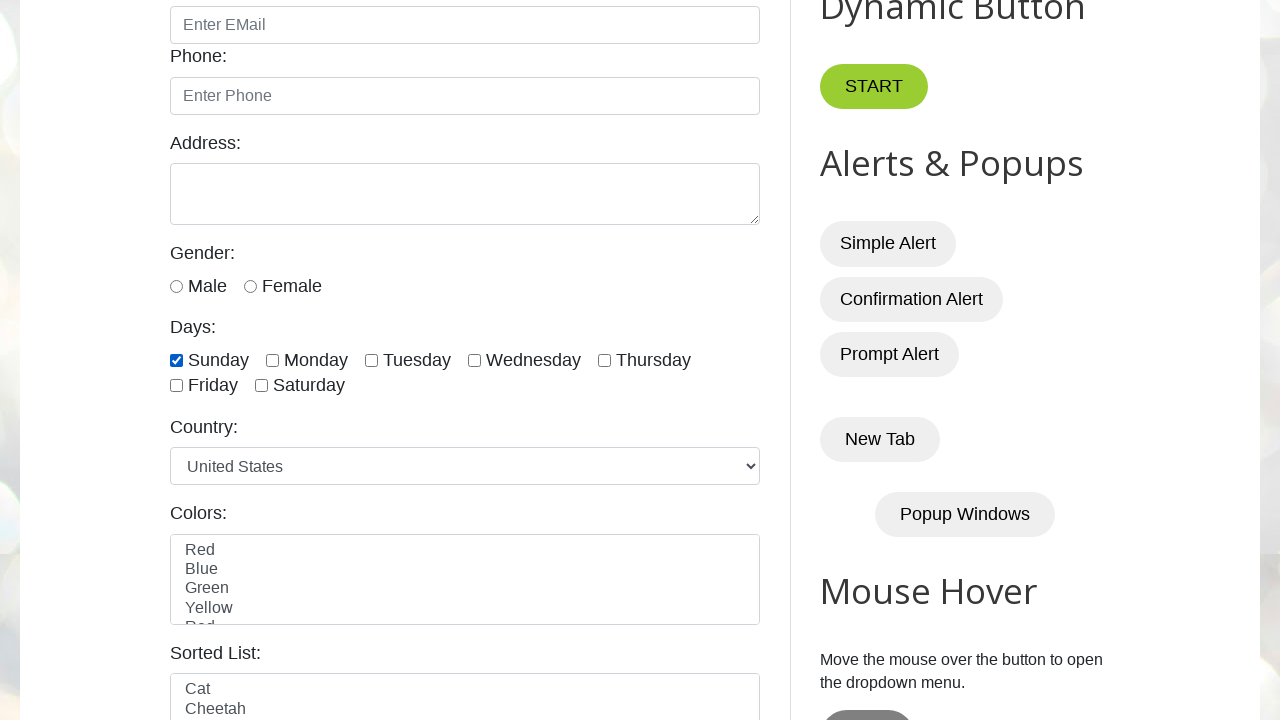